Navigates to EDSO website to verify it loads

Starting URL: https://edso.in/

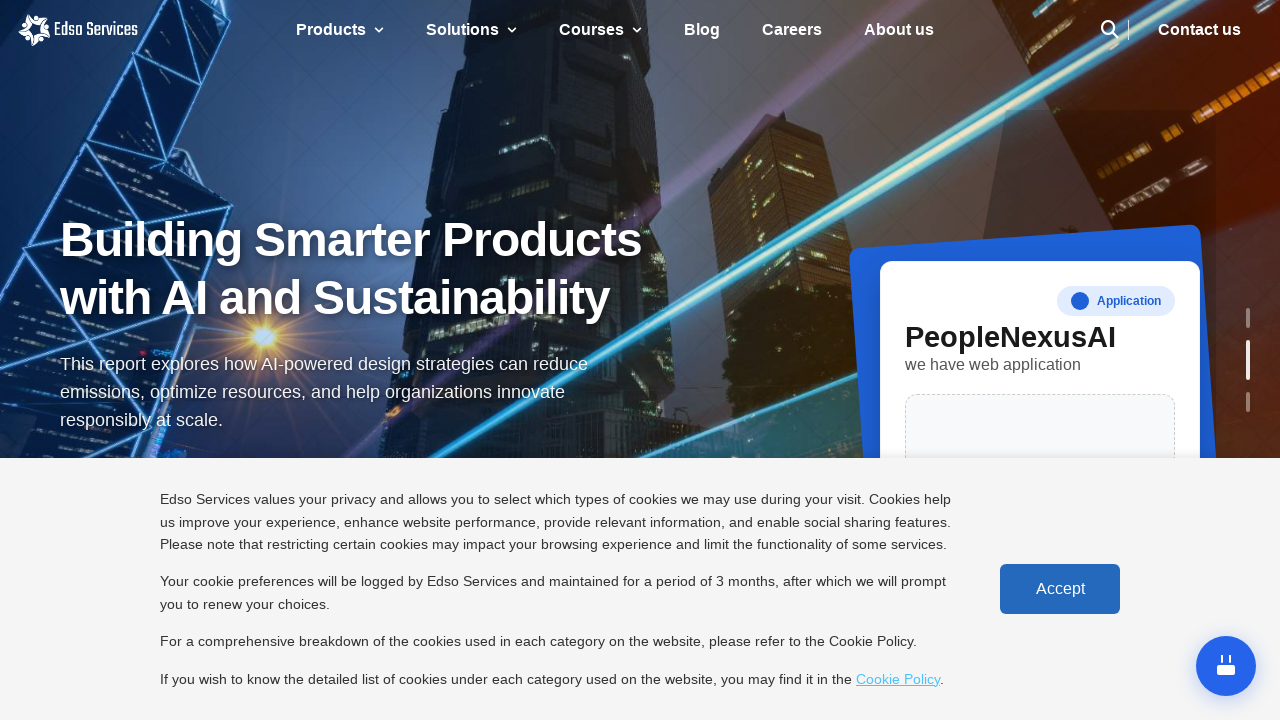

Navigated to EDSO website at https://edso.in/
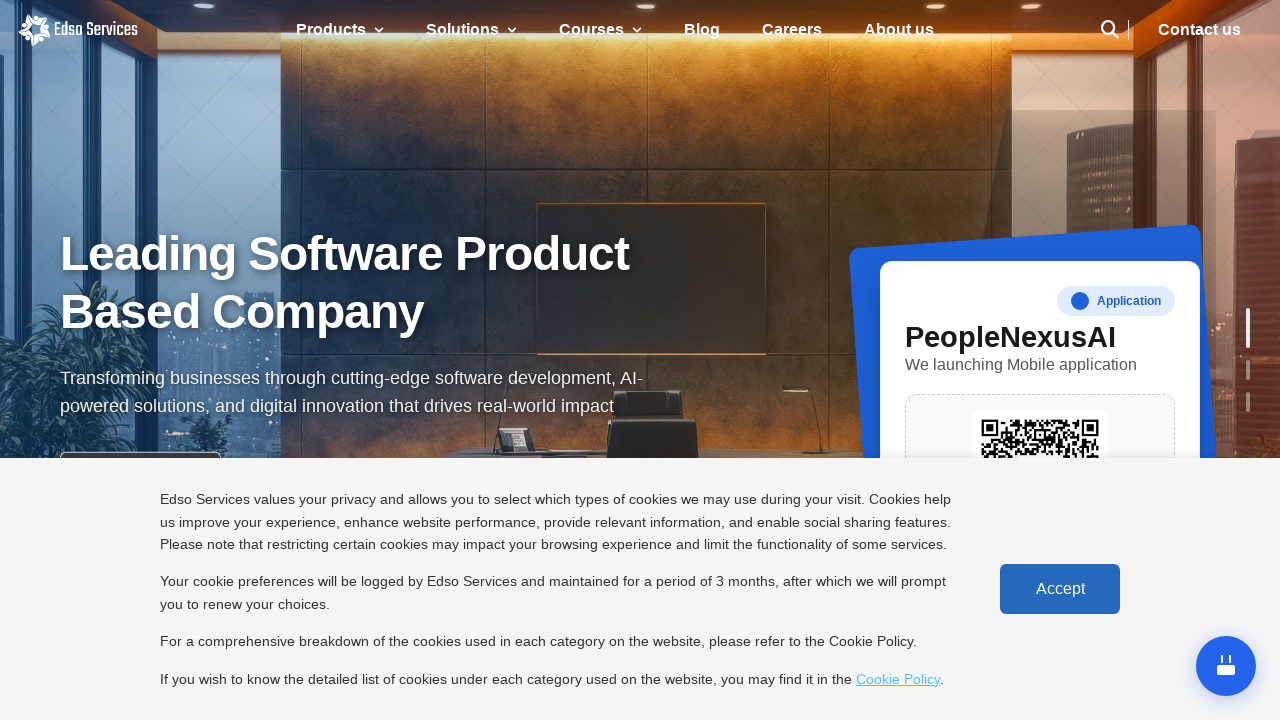

EDSO website loaded successfully
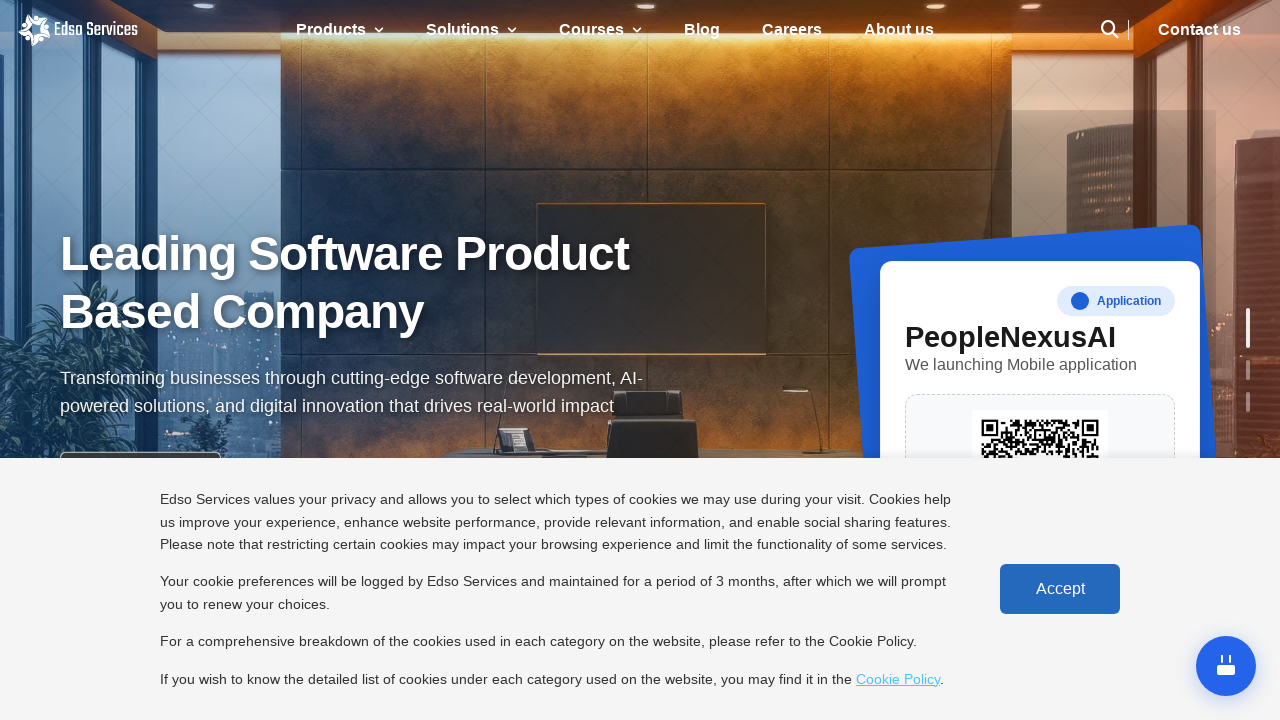

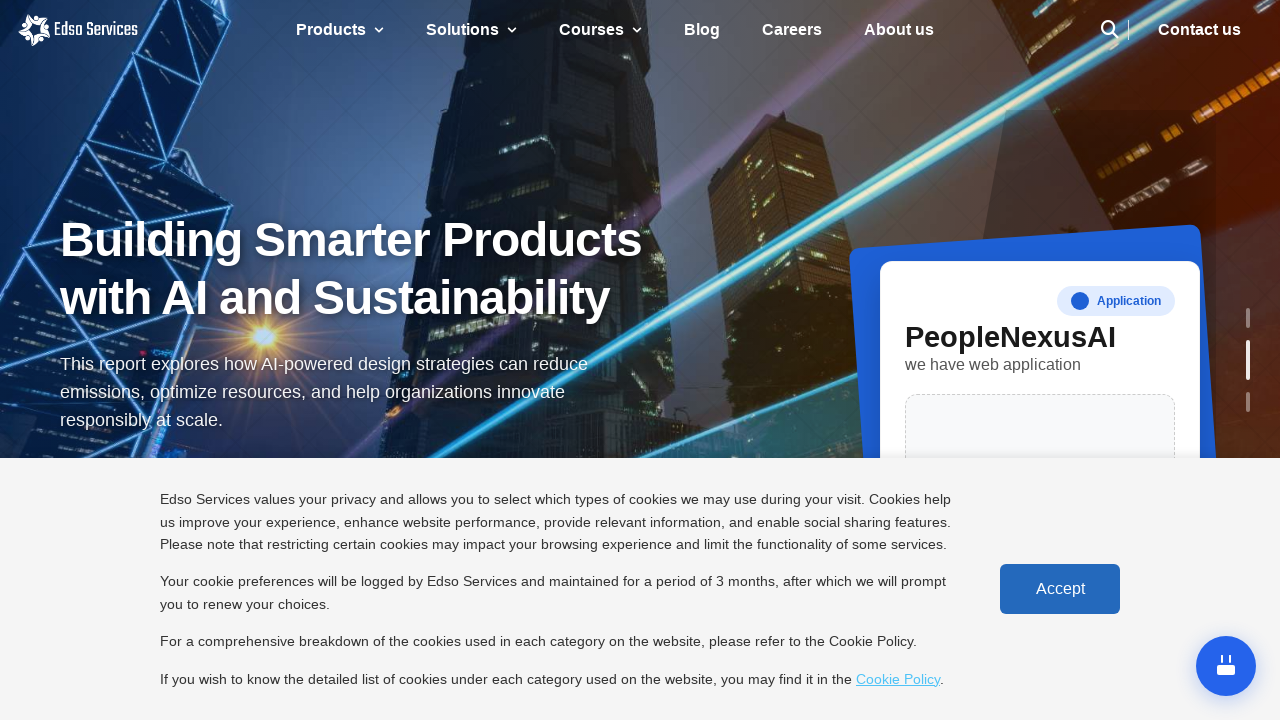